Tests keyboard input functionality by clicking on a name field, entering a name, and clicking a button on the Formy keypress page

Starting URL: https://formy-project.herokuapp.com/keypress

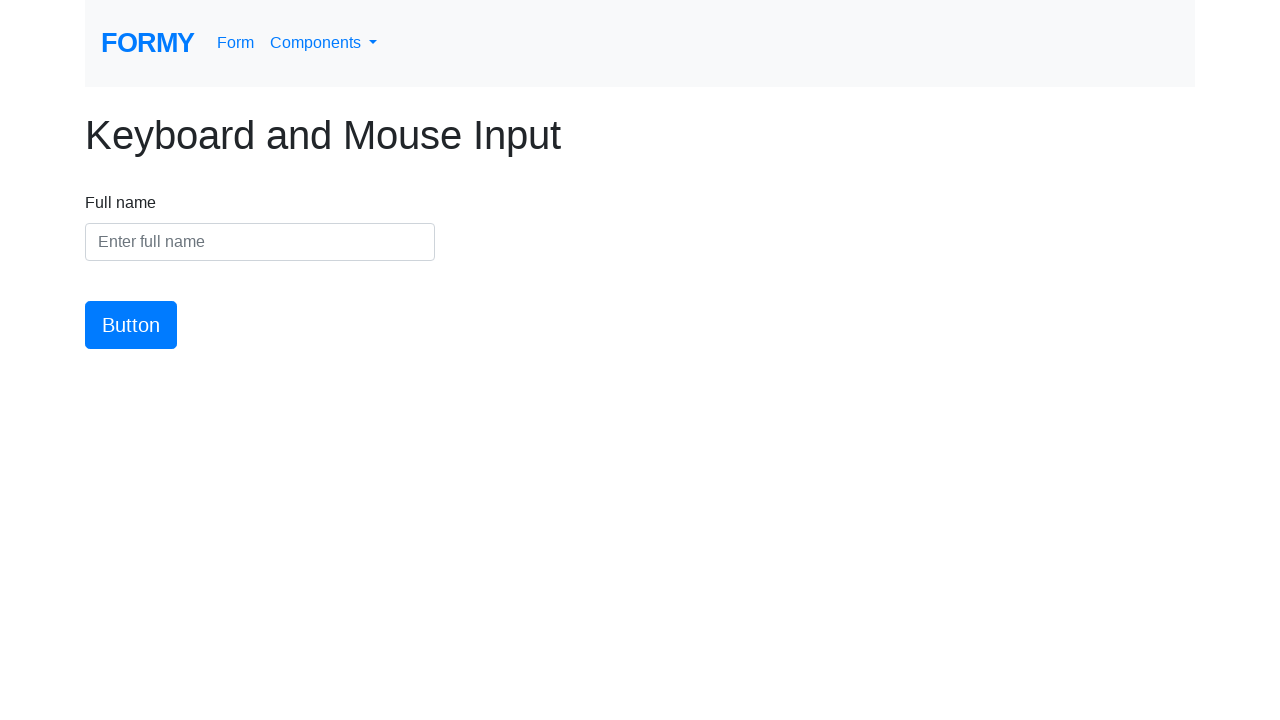

Clicked on the name input field at (260, 242) on #name
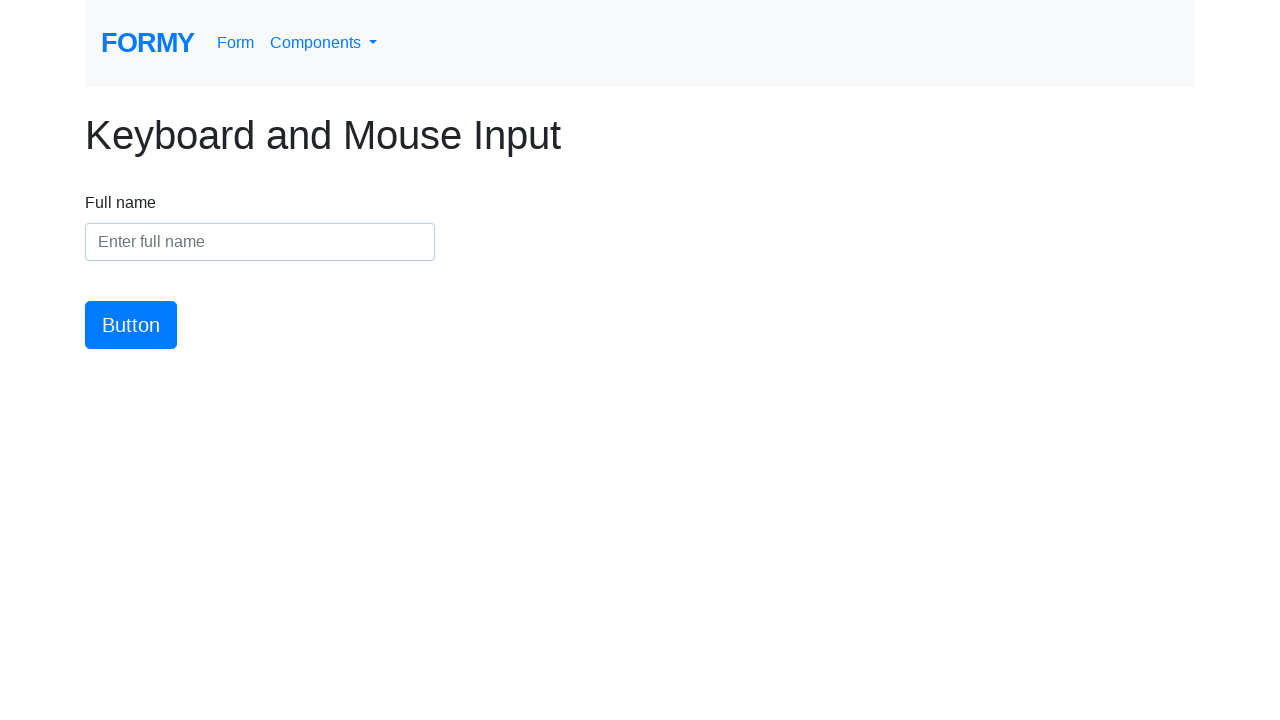

Entered 'Marcus Thompson' into the name field on #name
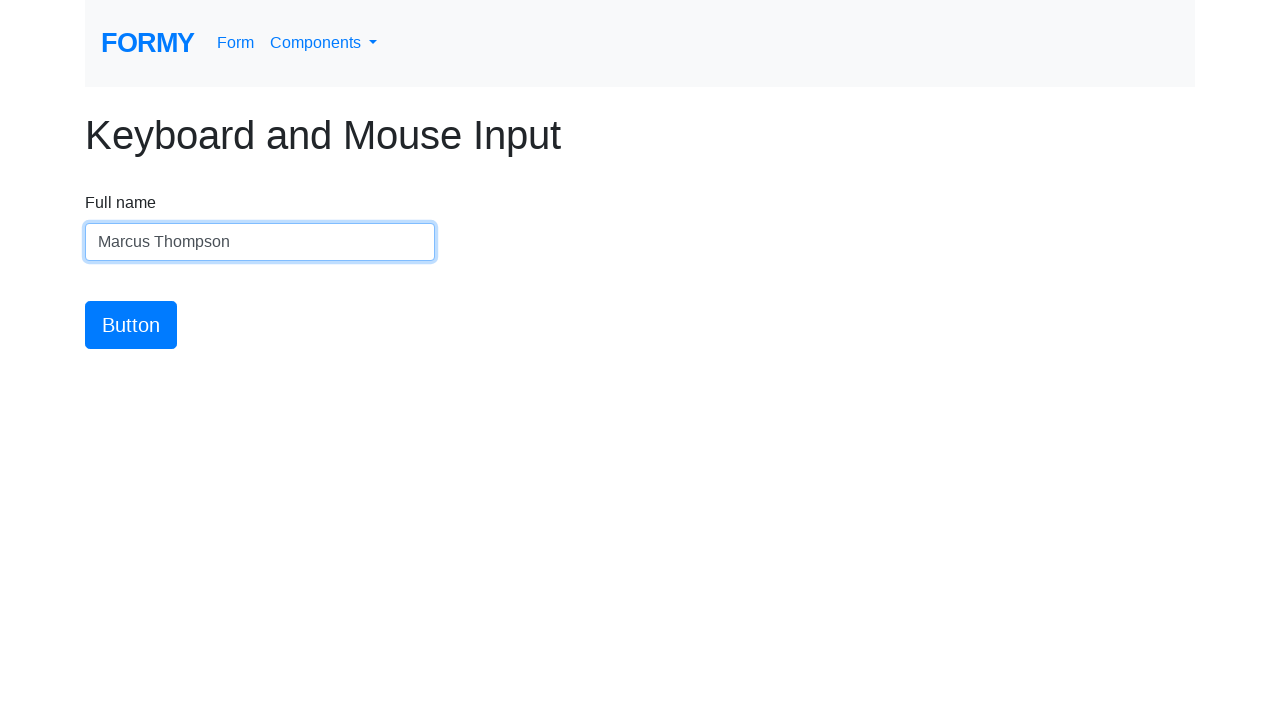

Clicked the submit button at (131, 325) on #button
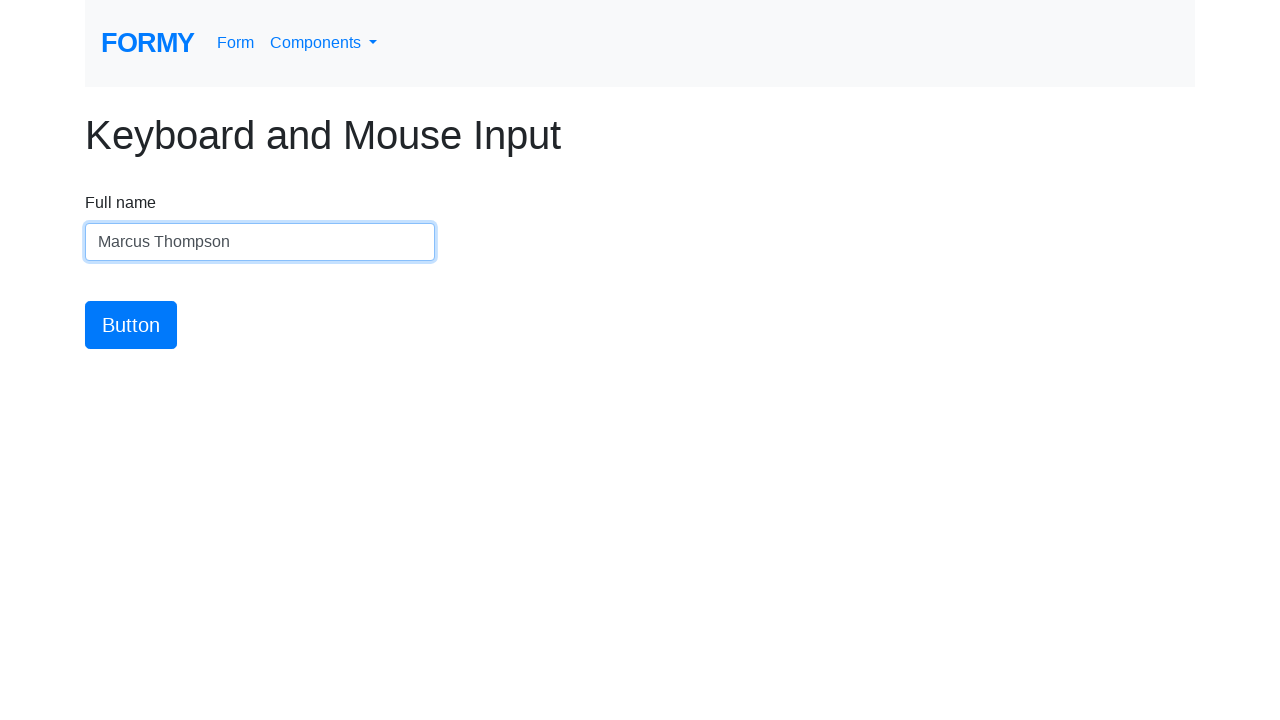

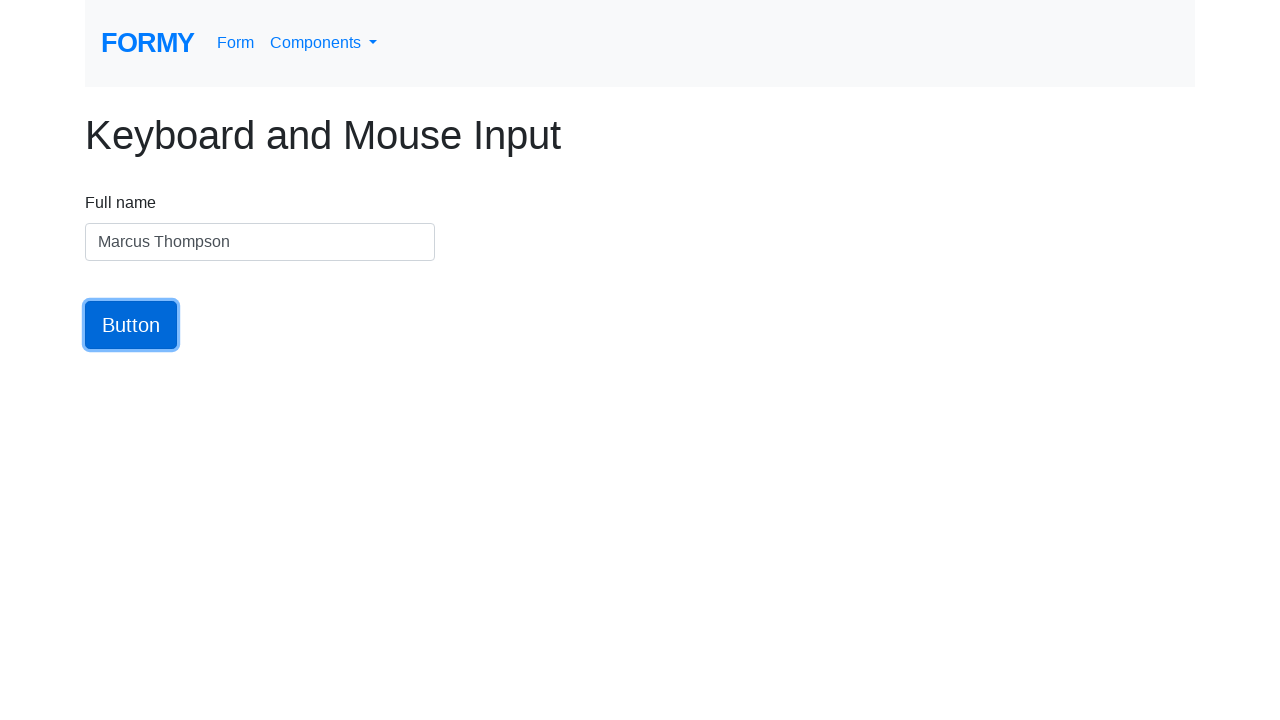